Tests checkbox functionality by selecting all checkboxes on the page

Starting URL: https://qa-practice.netlify.app/checkboxes

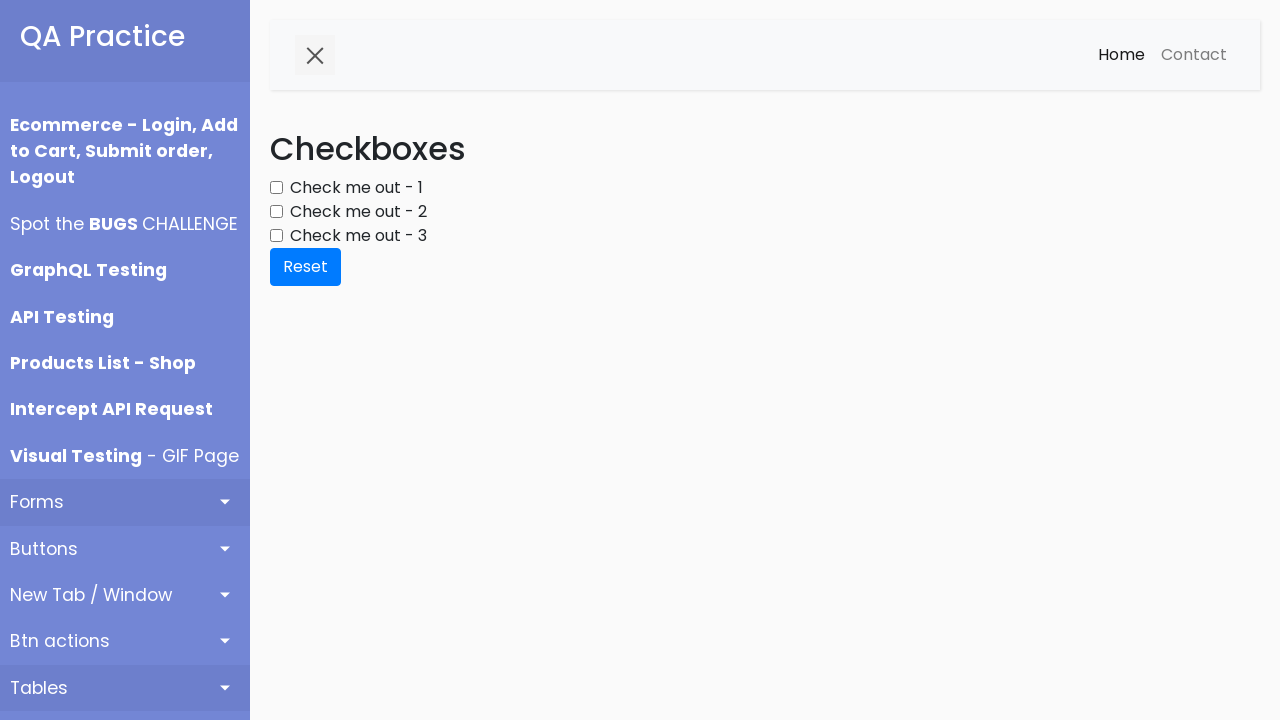

Navigated to checkbox test page
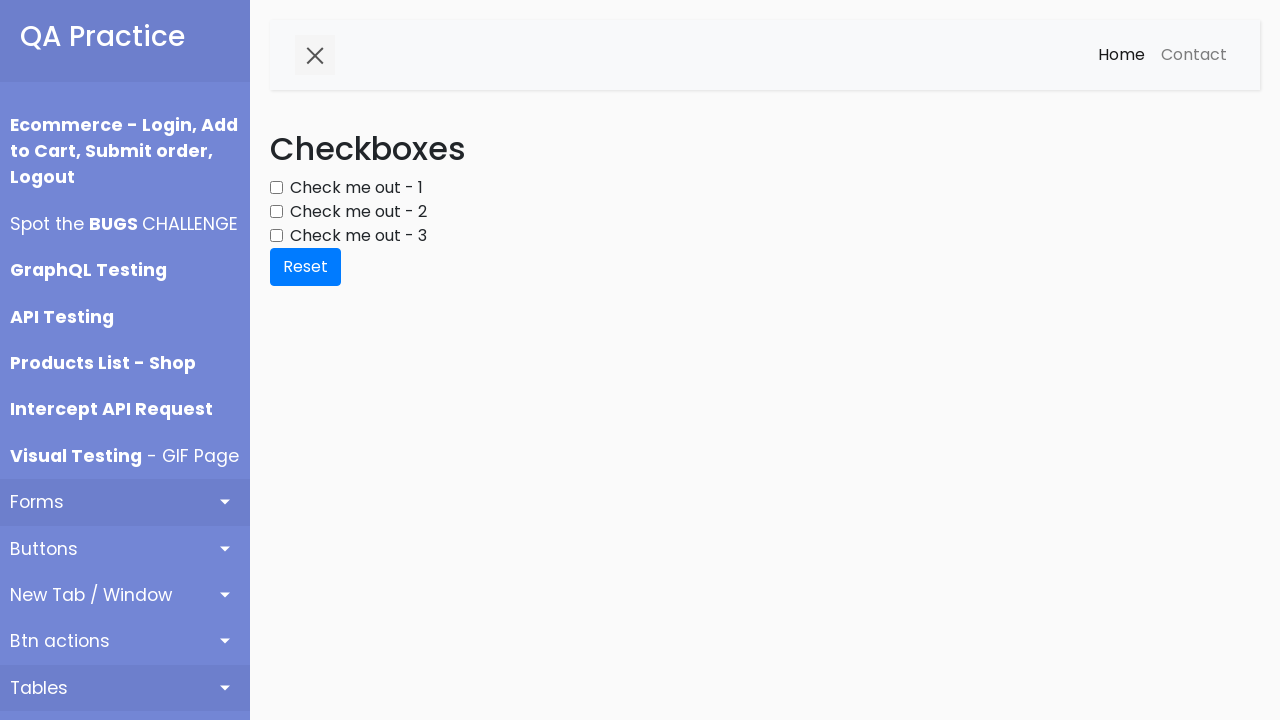

Located all checkboxes on the page
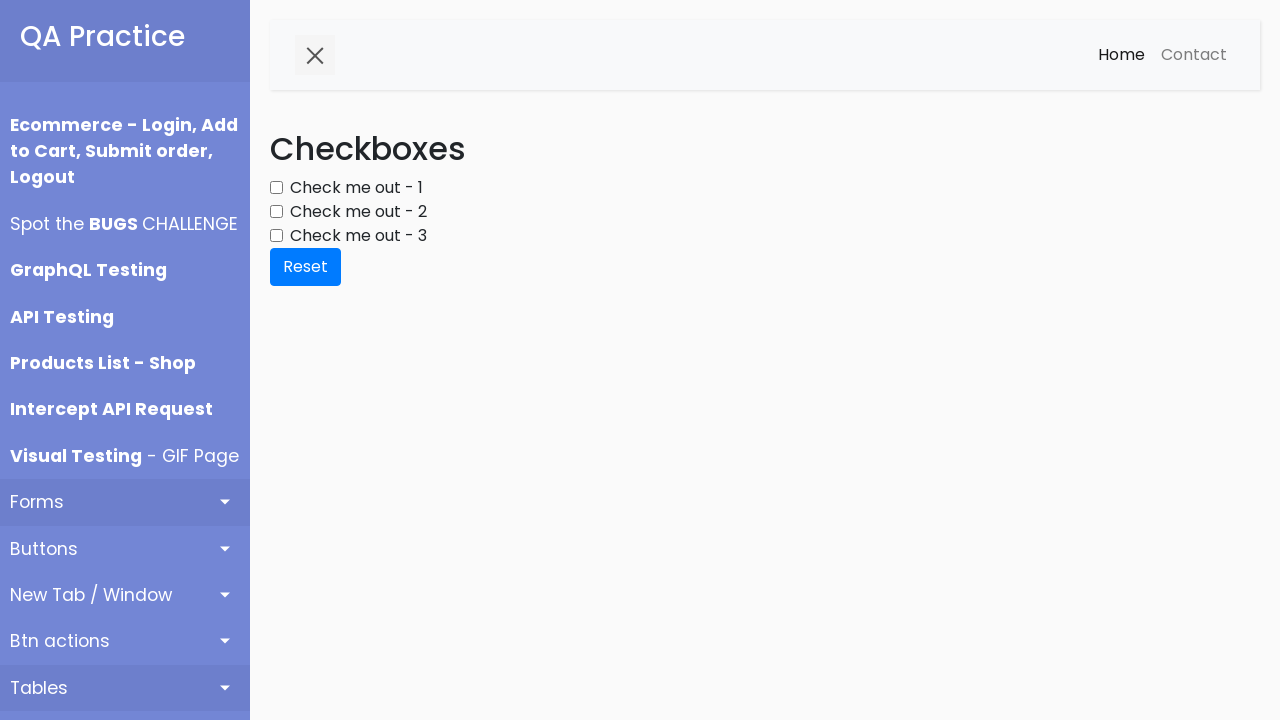

Clicked an unchecked checkbox to select it at (276, 188) on div.form-group input[type='checkbox'] >> nth=0
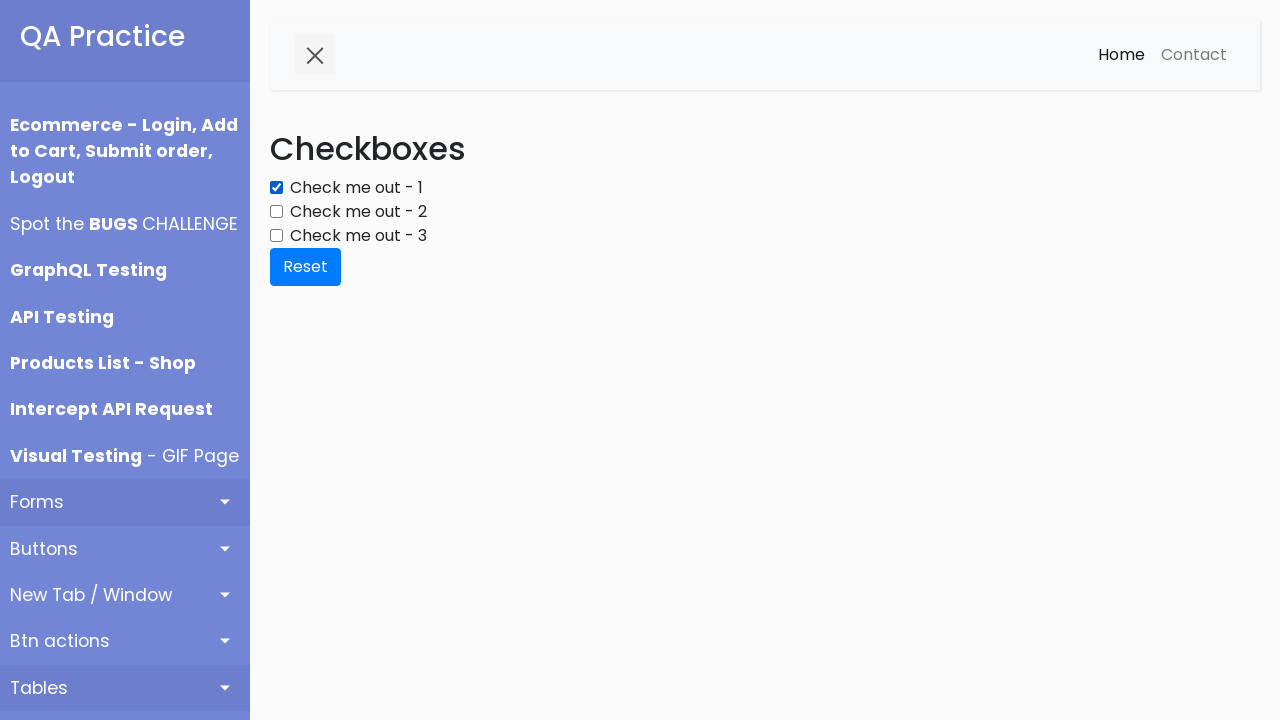

Clicked an unchecked checkbox to select it at (276, 212) on div.form-group input[type='checkbox'] >> nth=1
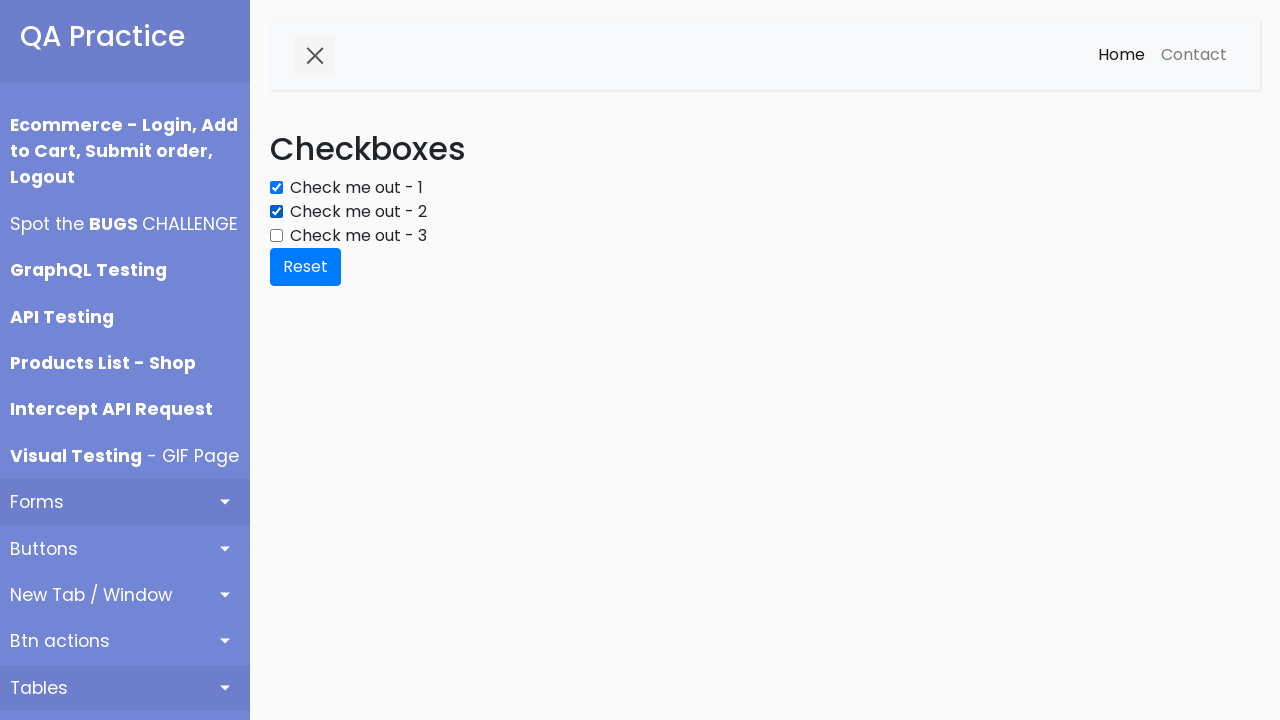

Clicked an unchecked checkbox to select it at (276, 236) on div.form-group input[type='checkbox'] >> nth=2
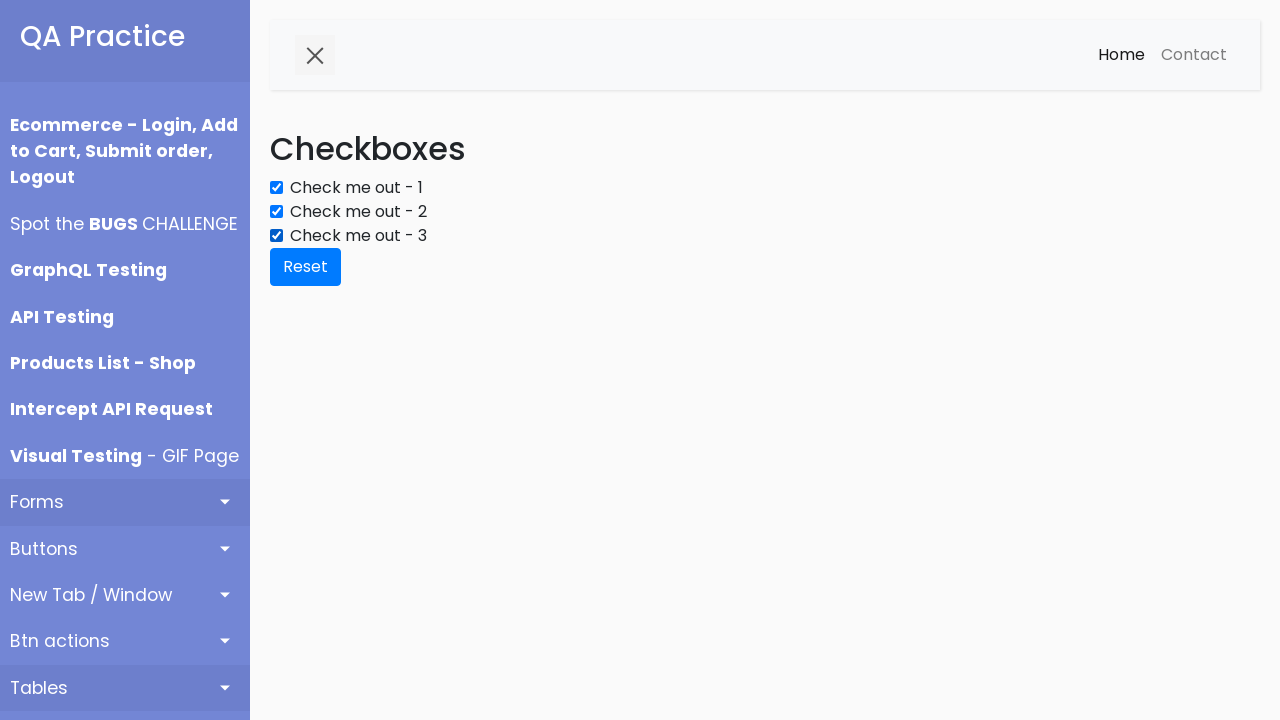

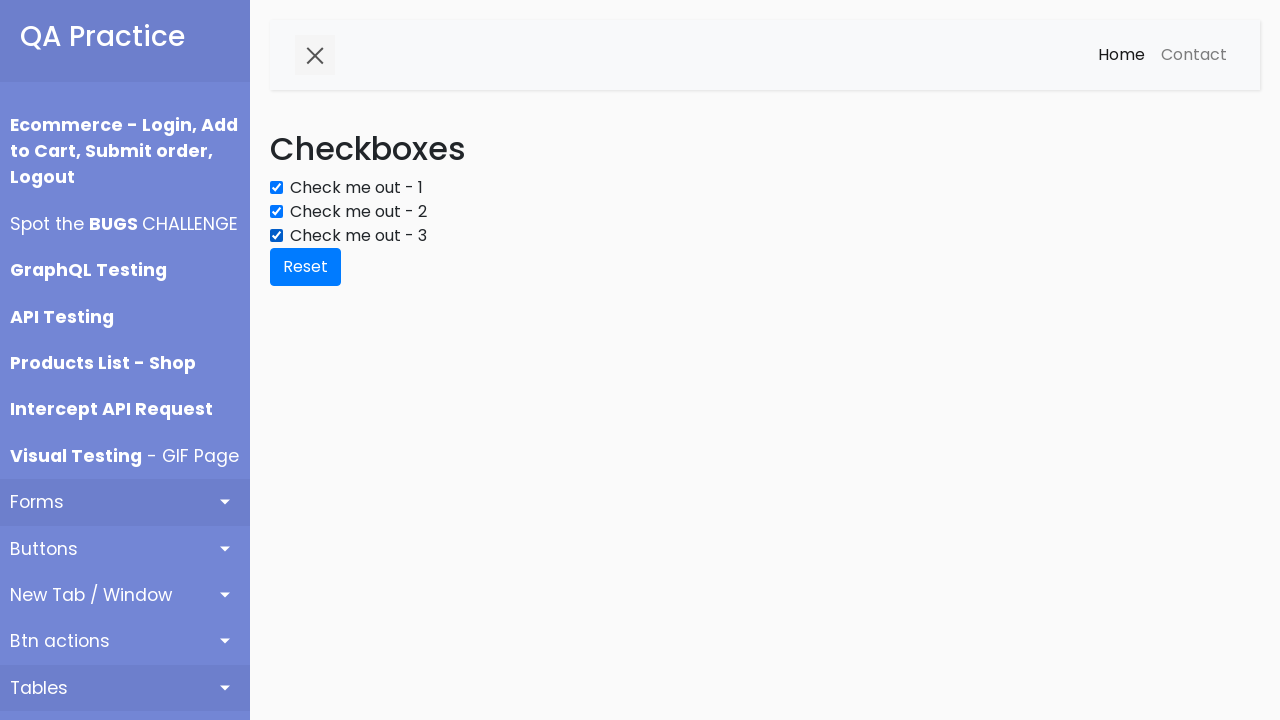